Tests window handle functionality by clicking a link that opens a new window, then switches between the original window and the new window using window handles.

Starting URL: https://the-internet.herokuapp.com/windows

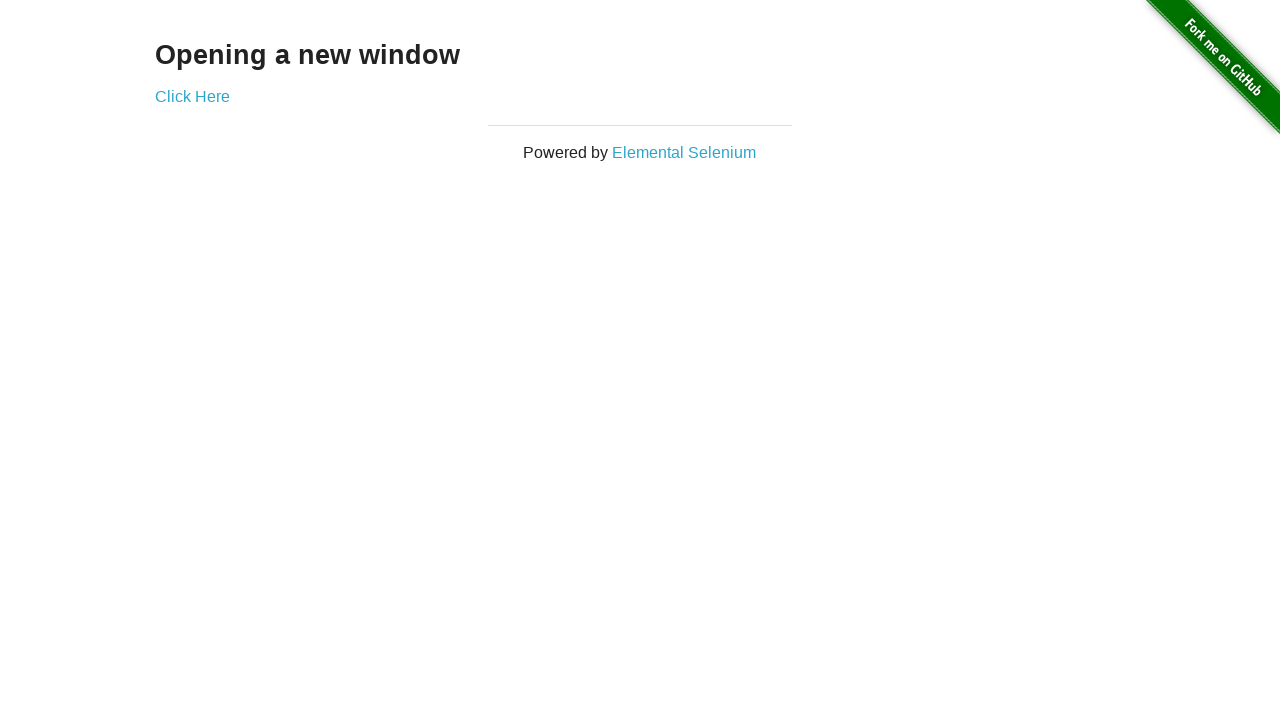

Clicked 'Click Here' link to open new window at (192, 96) on text=Click Here
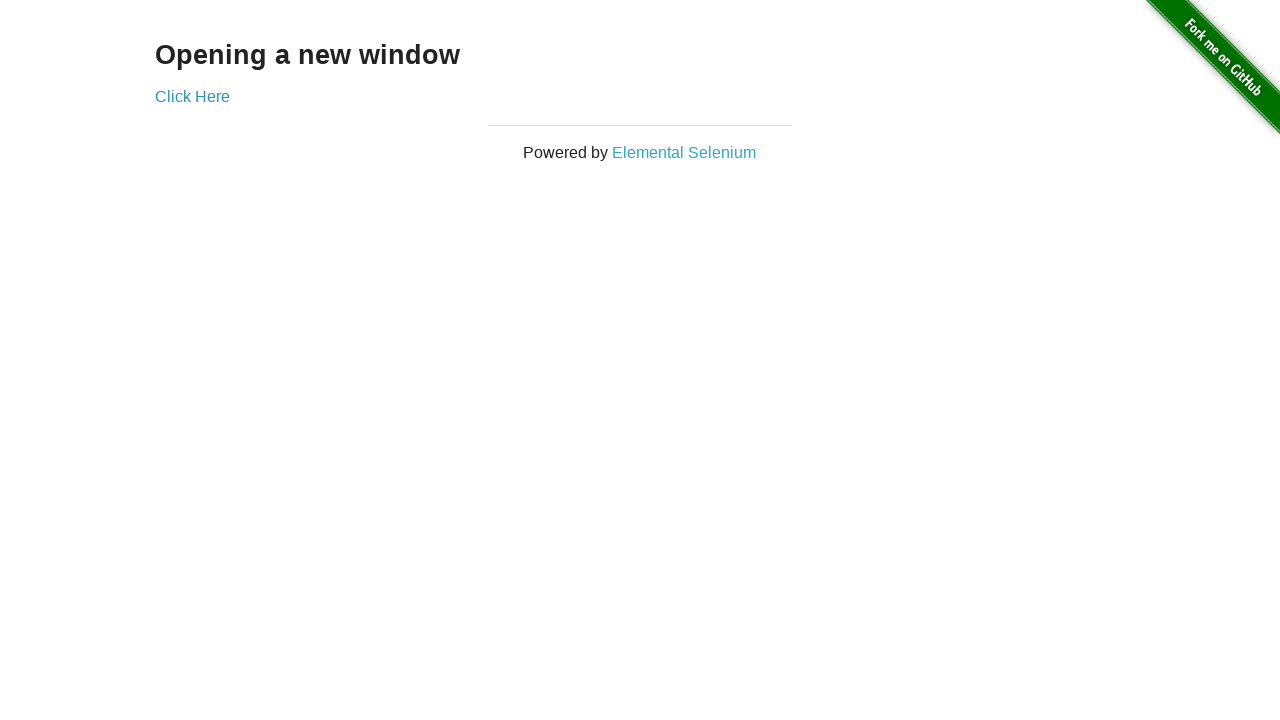

Retrieved new page/window handle
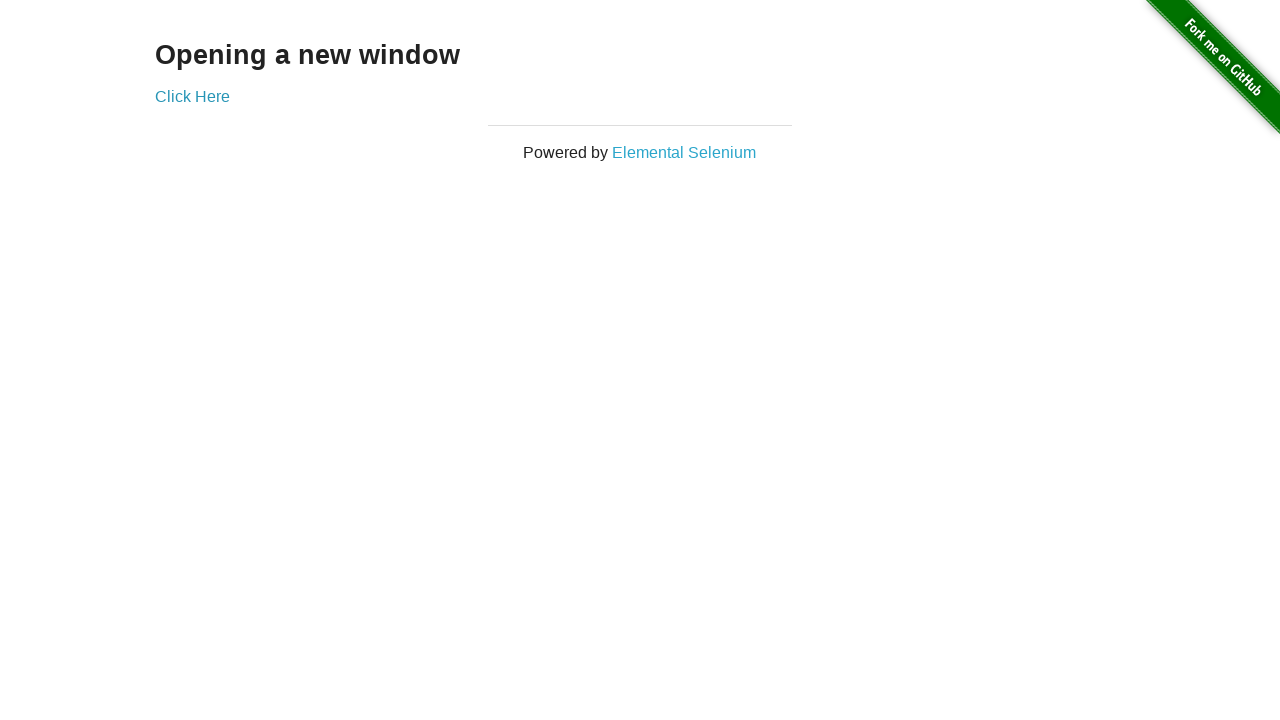

New page loaded successfully
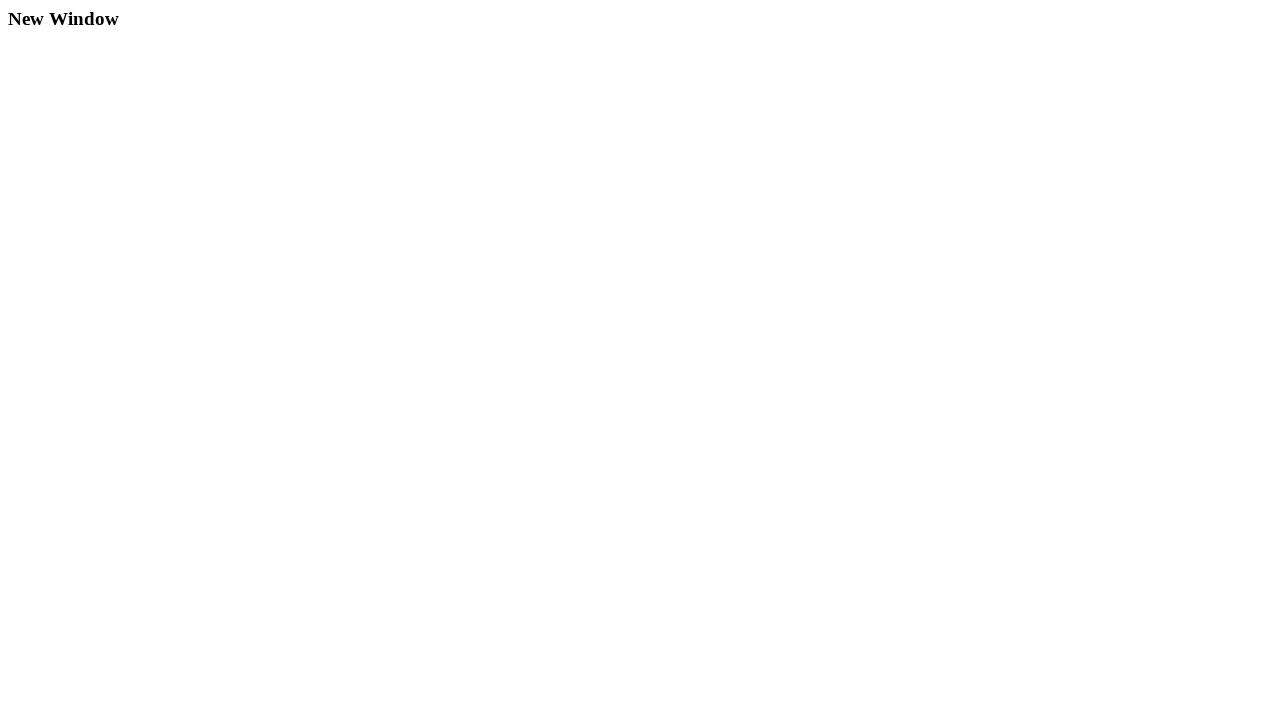

Switched back to original window
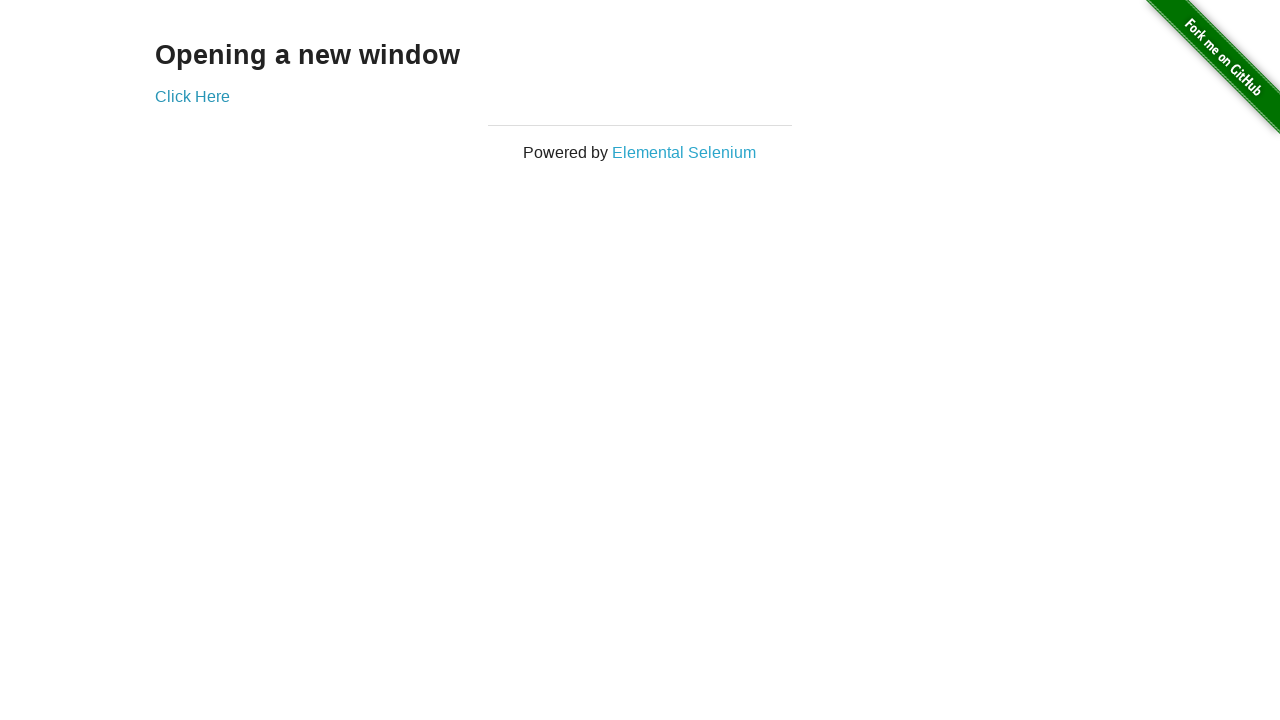

Original page load state confirmed
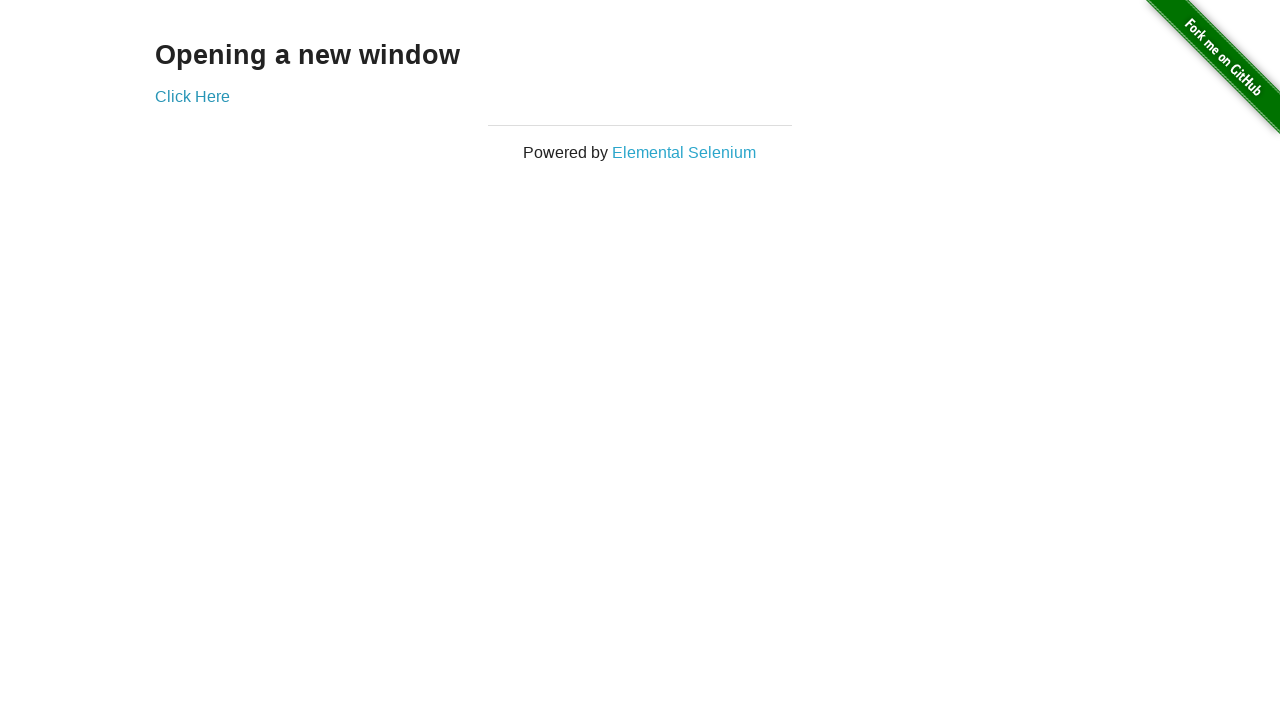

Switched to new window again
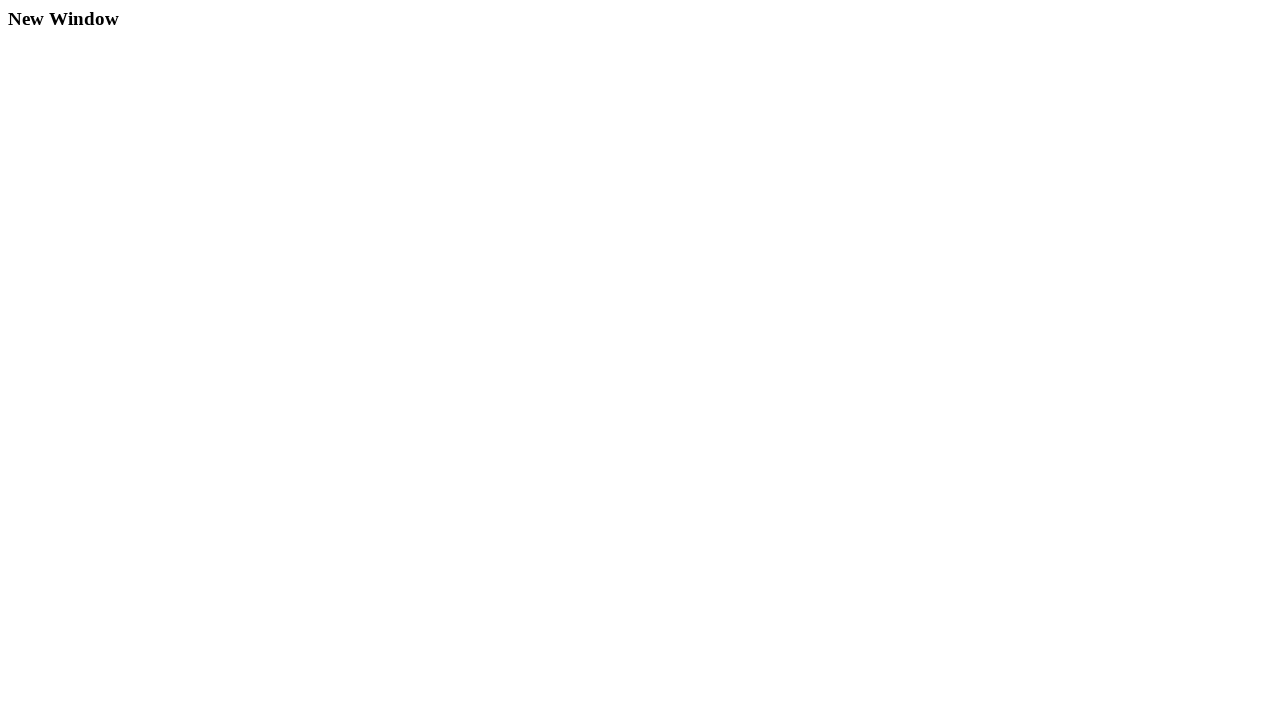

New page load state confirmed
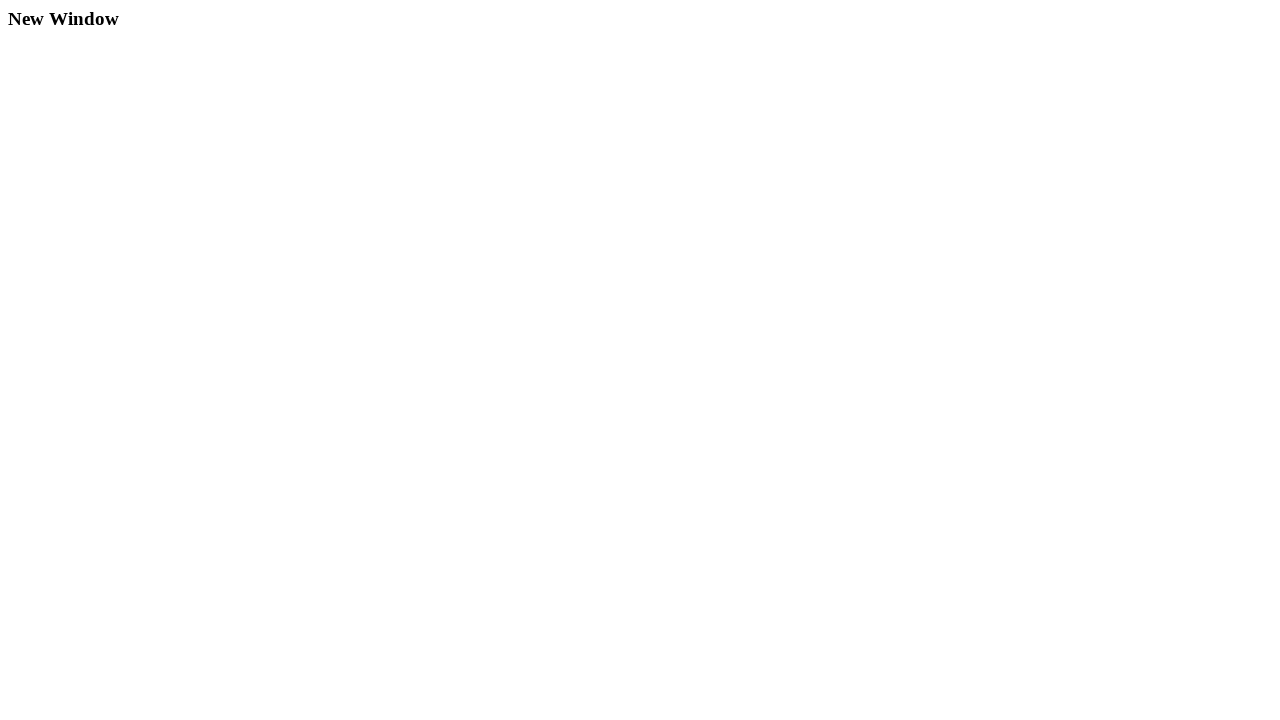

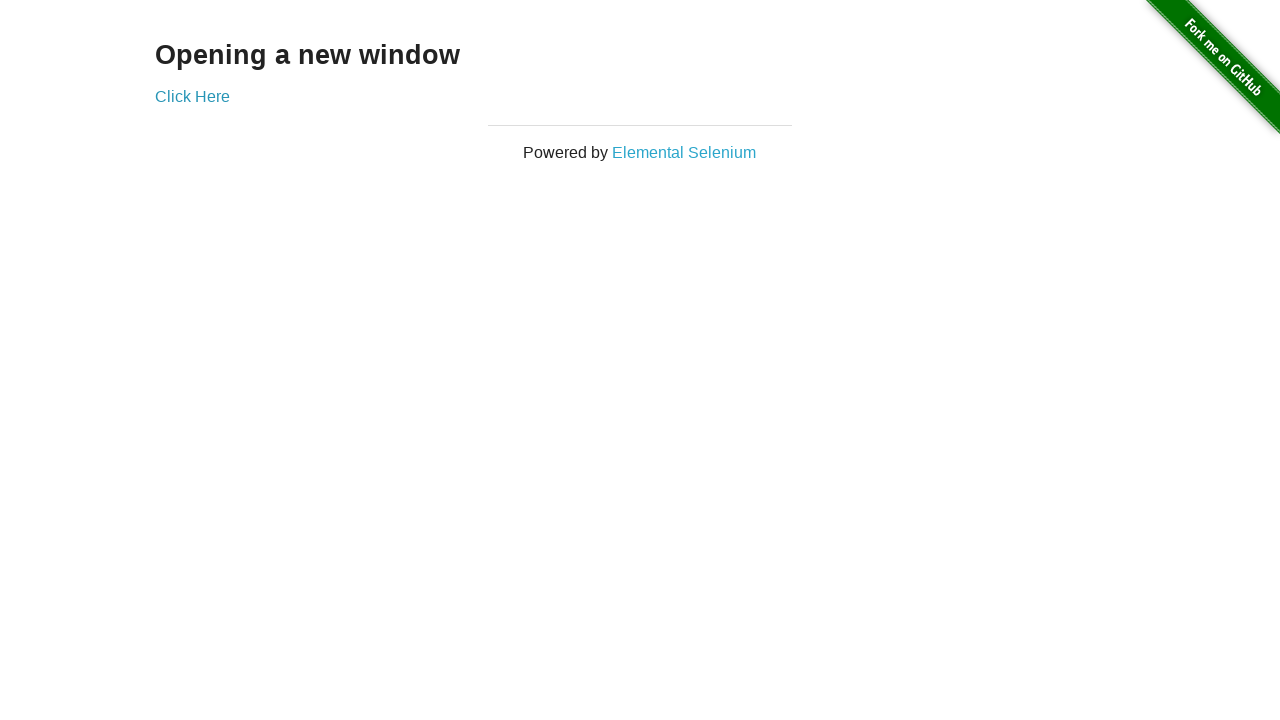